Tests the search functionality on Kohl's website by entering a search term "tuxedo" and submitting the search form using the Enter key.

Starting URL: https://www.kohls.com/

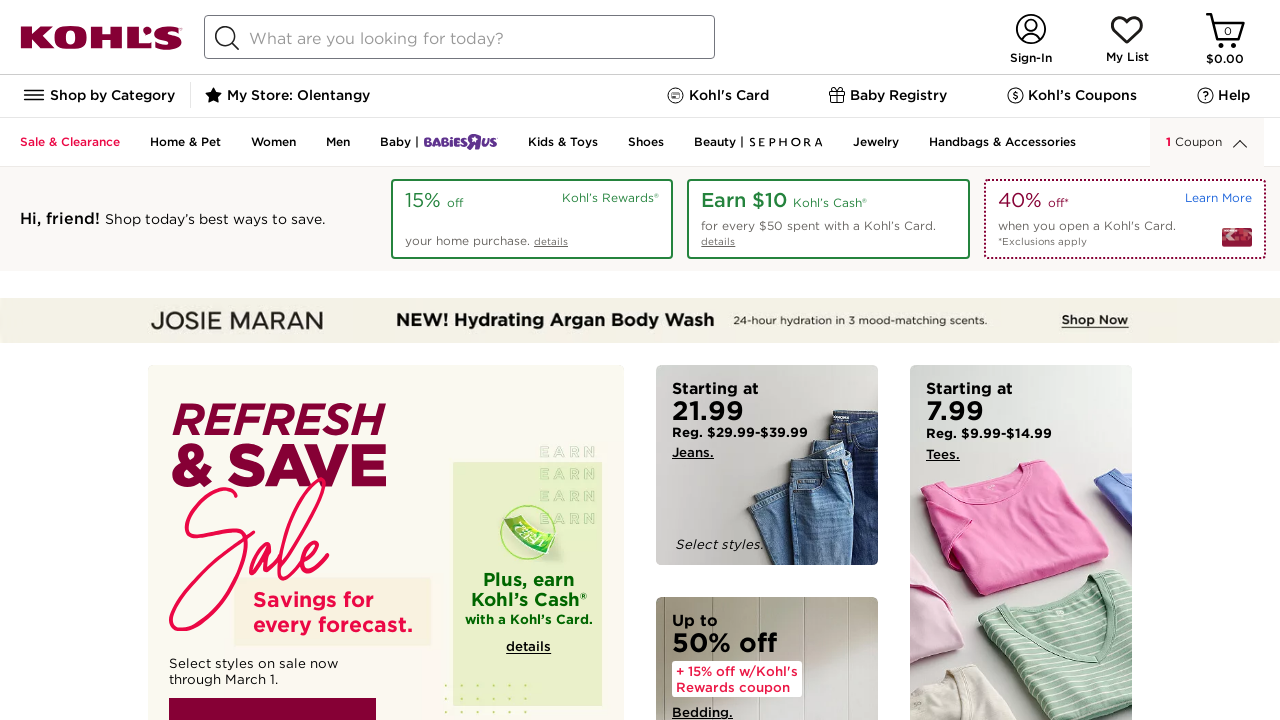

Filled search box with 'tuxedo' on #search
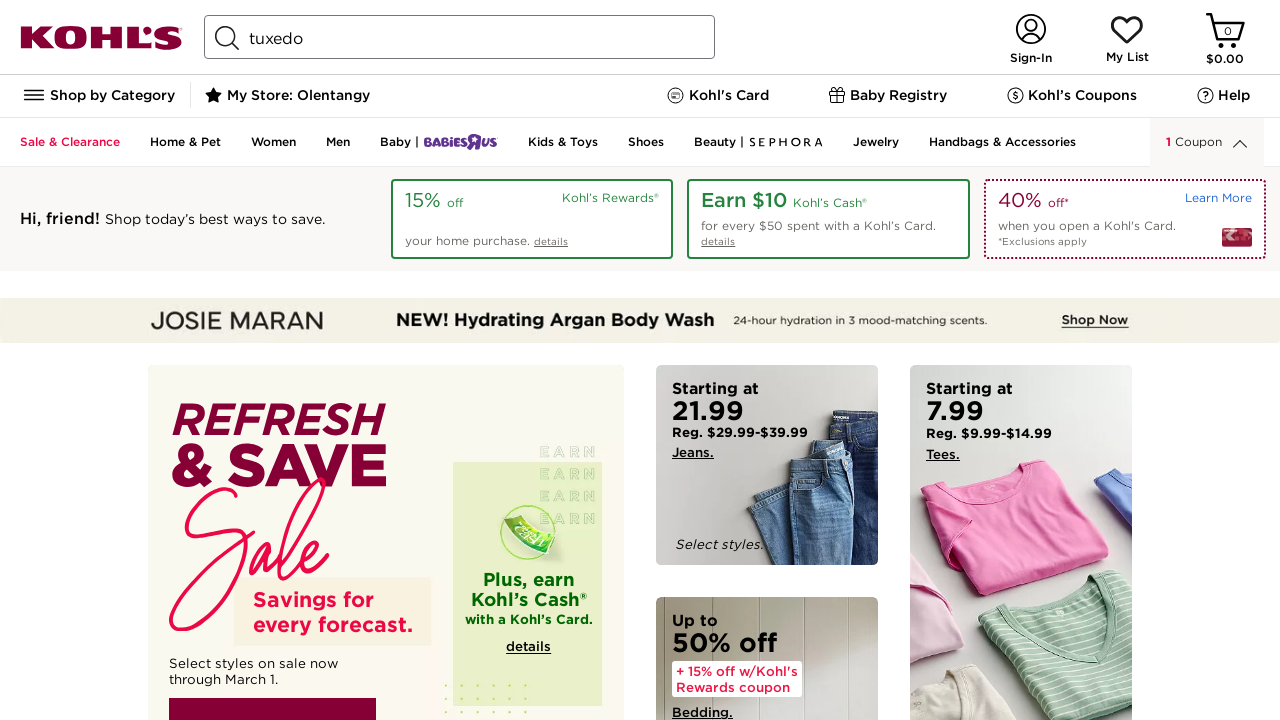

Pressed Enter to submit the search form on .input-text
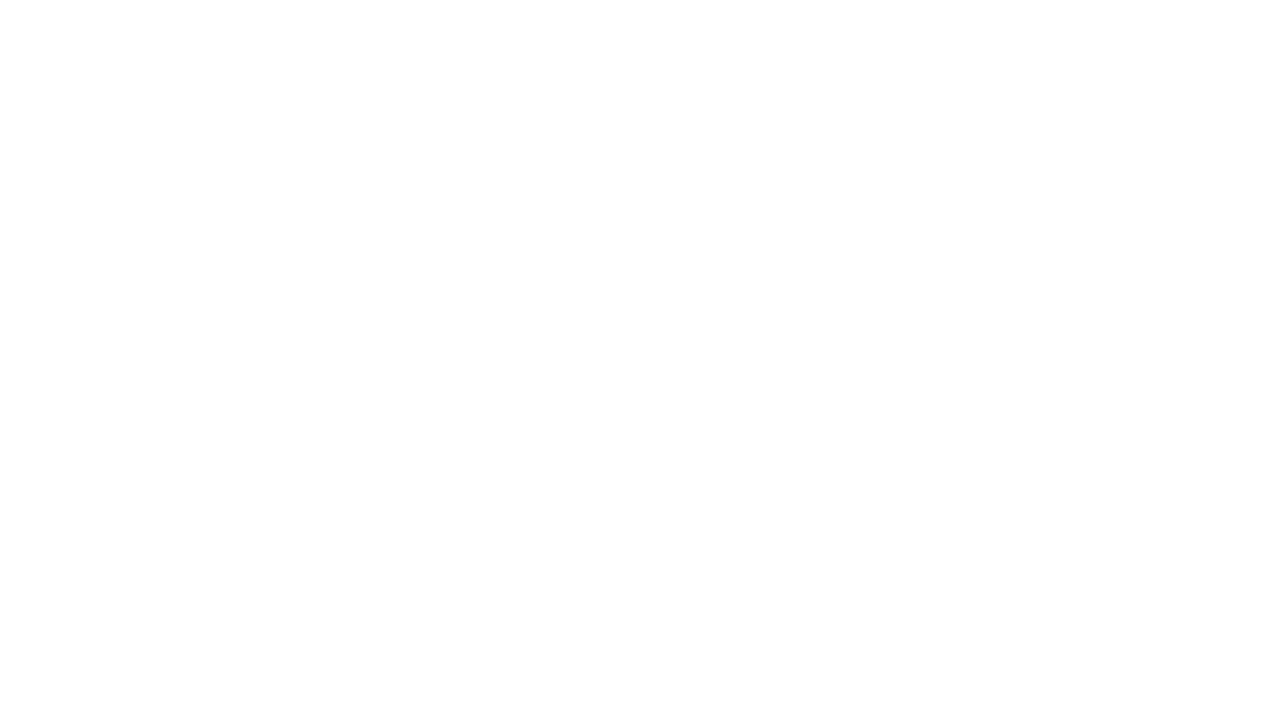

Waited for search results page to load (networkidle)
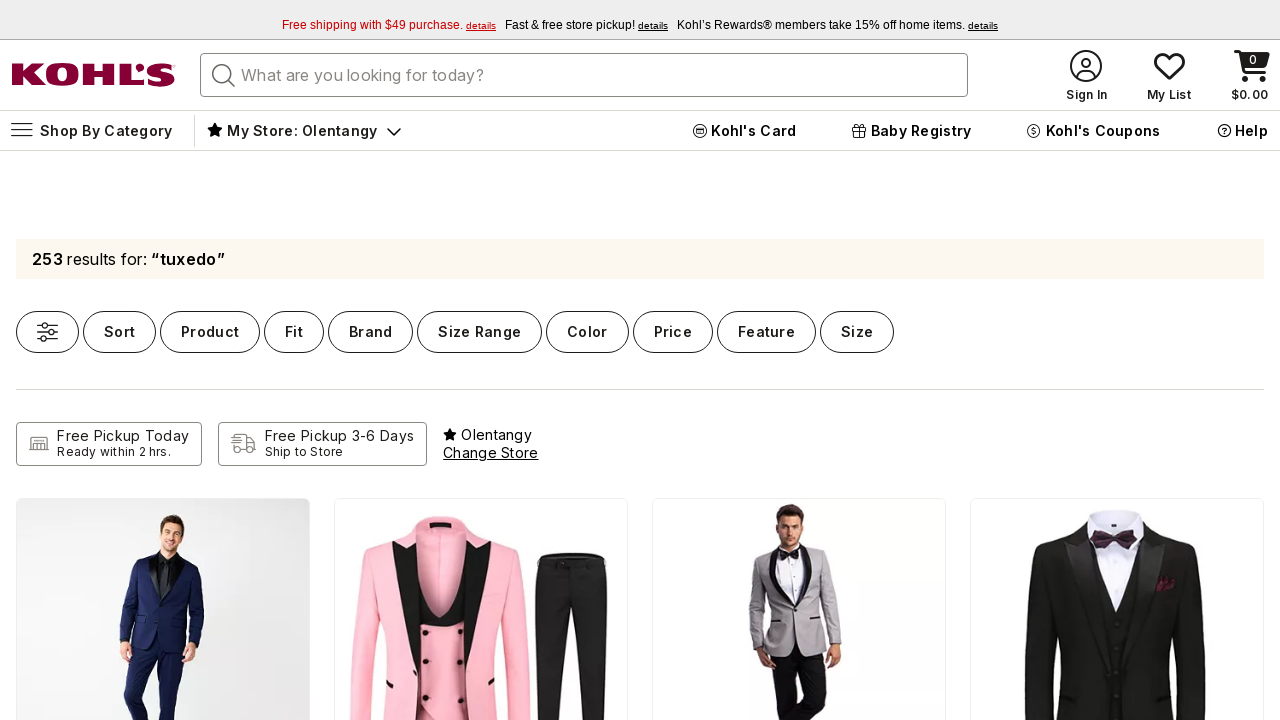

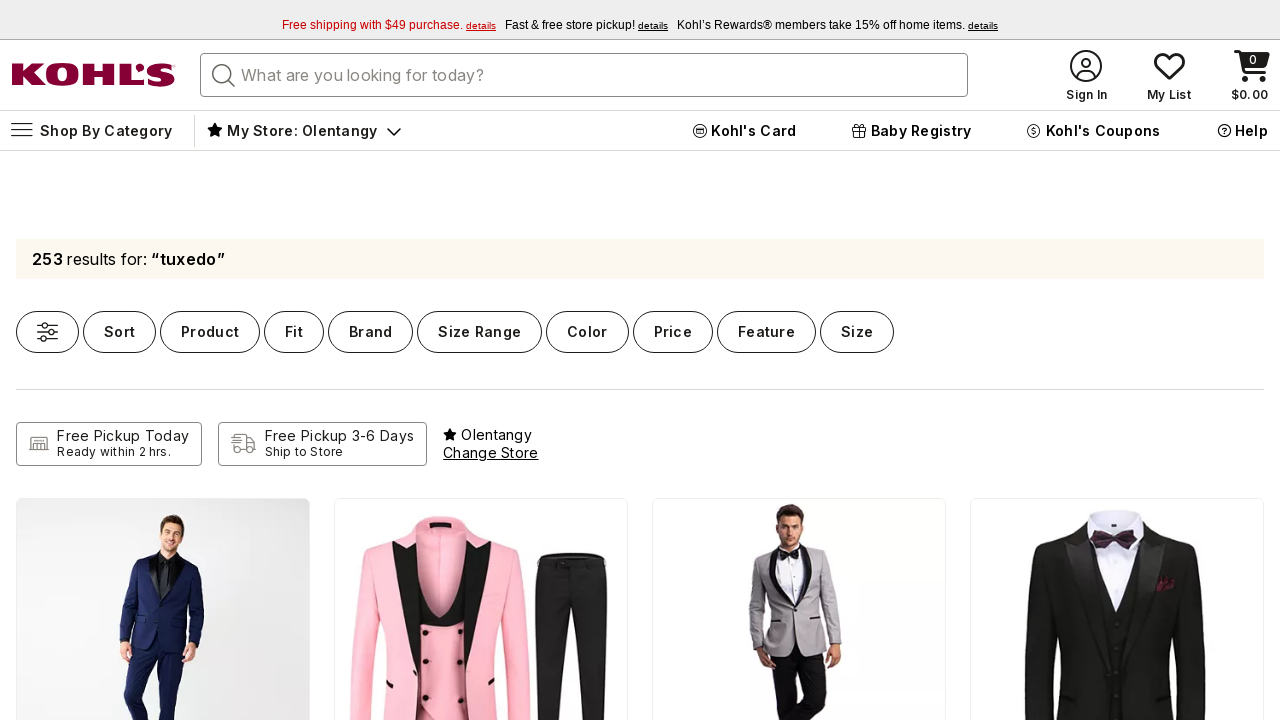